Tests page scrolling functionality by navigating to Paytm website and scrolling down 3100 pixels vertically using JavaScript execution

Starting URL: https://www.paytm.com/

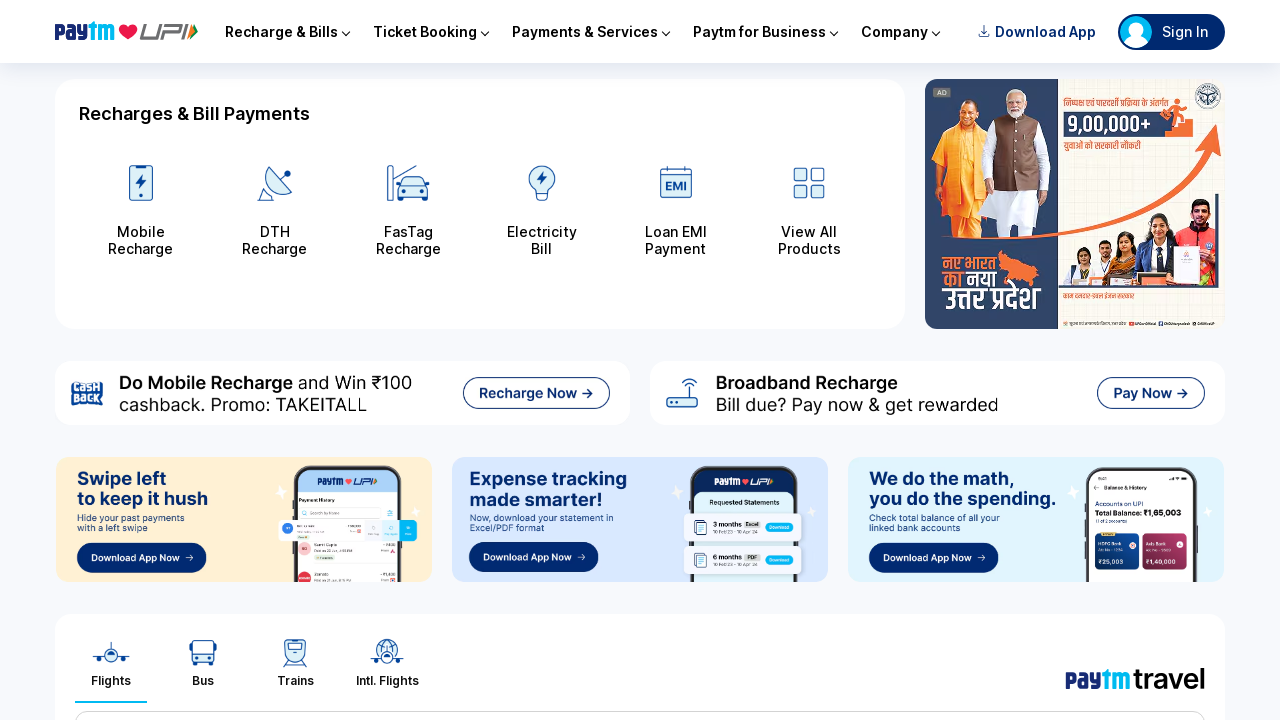

Navigated to Paytm website
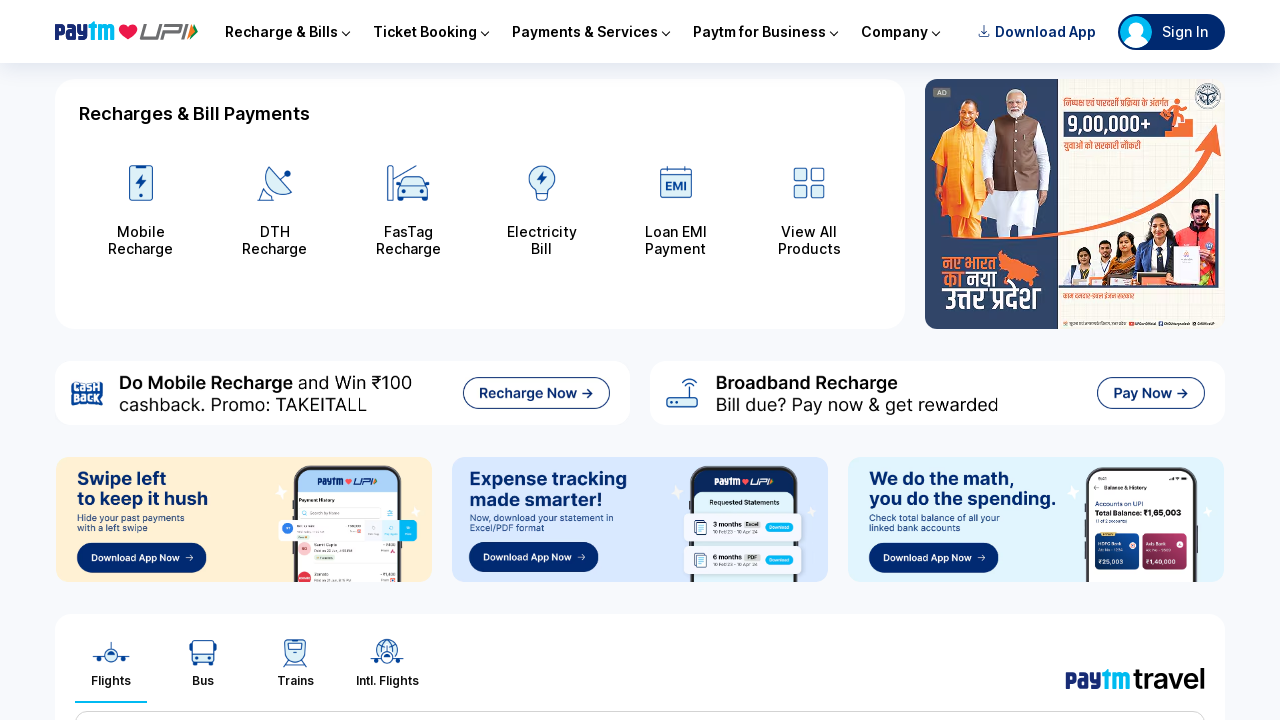

Scrolled down page by 3100 pixels vertically
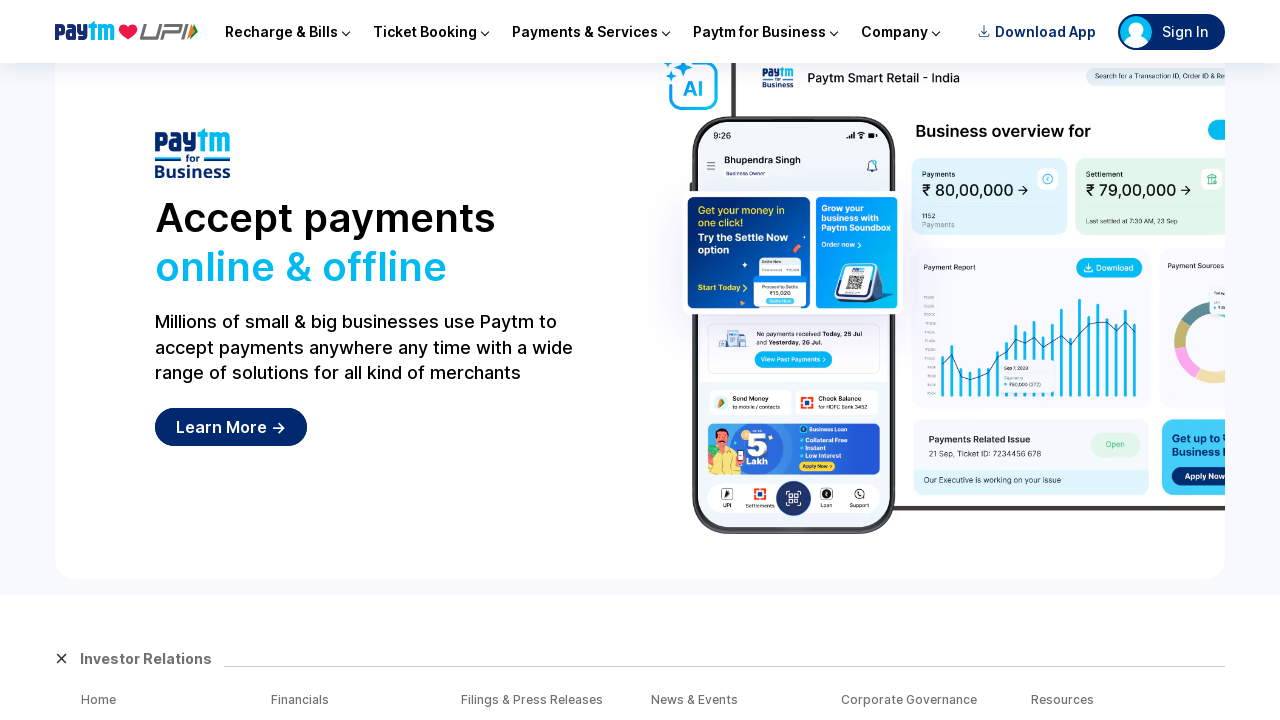

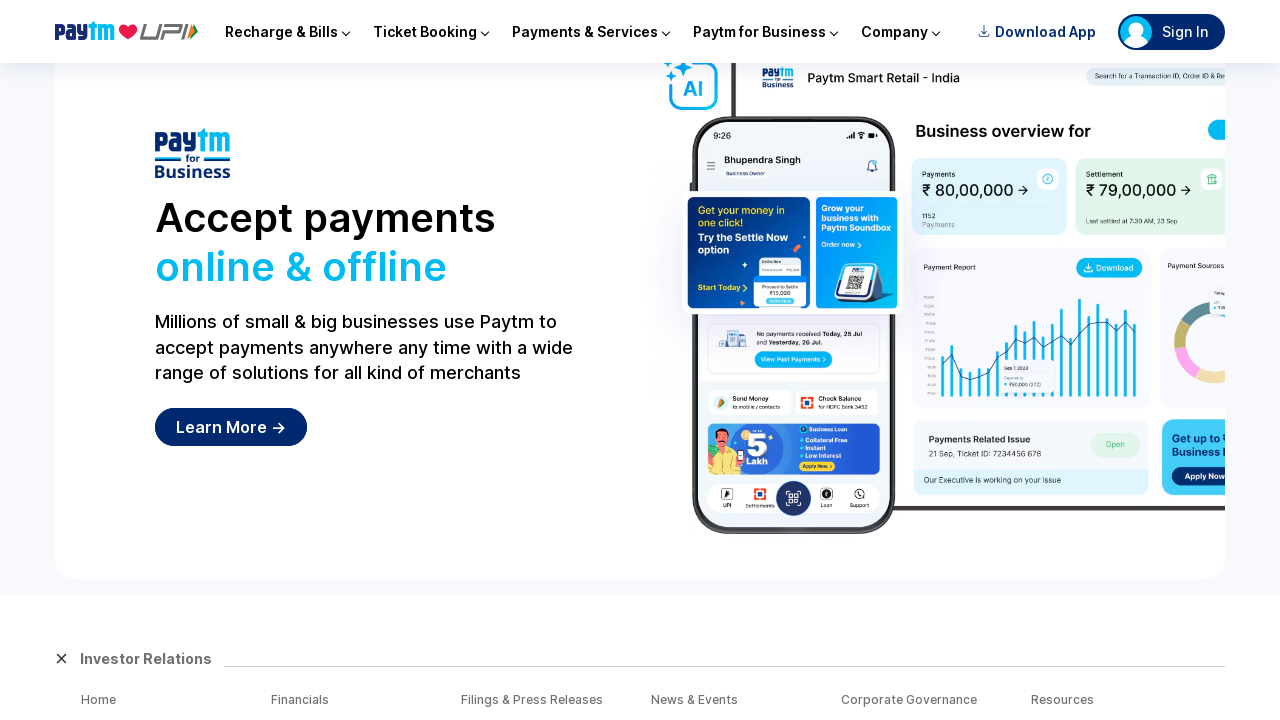